Tests navigation by clicking on the A/B Testing link, verifying the page title, then navigating back to the home page and verifying the home page title

Starting URL: https://practice.cydeo.com

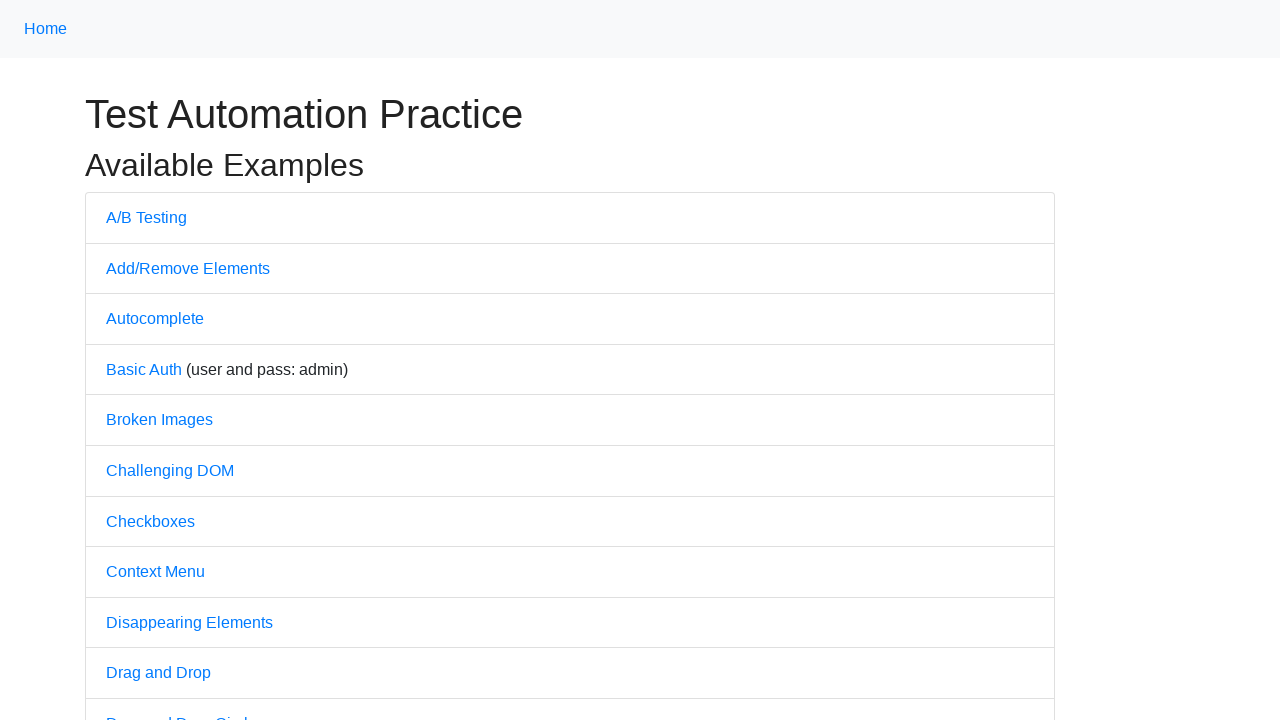

Clicked on the A/B Testing link at (146, 217) on a:text('A/B Testing')
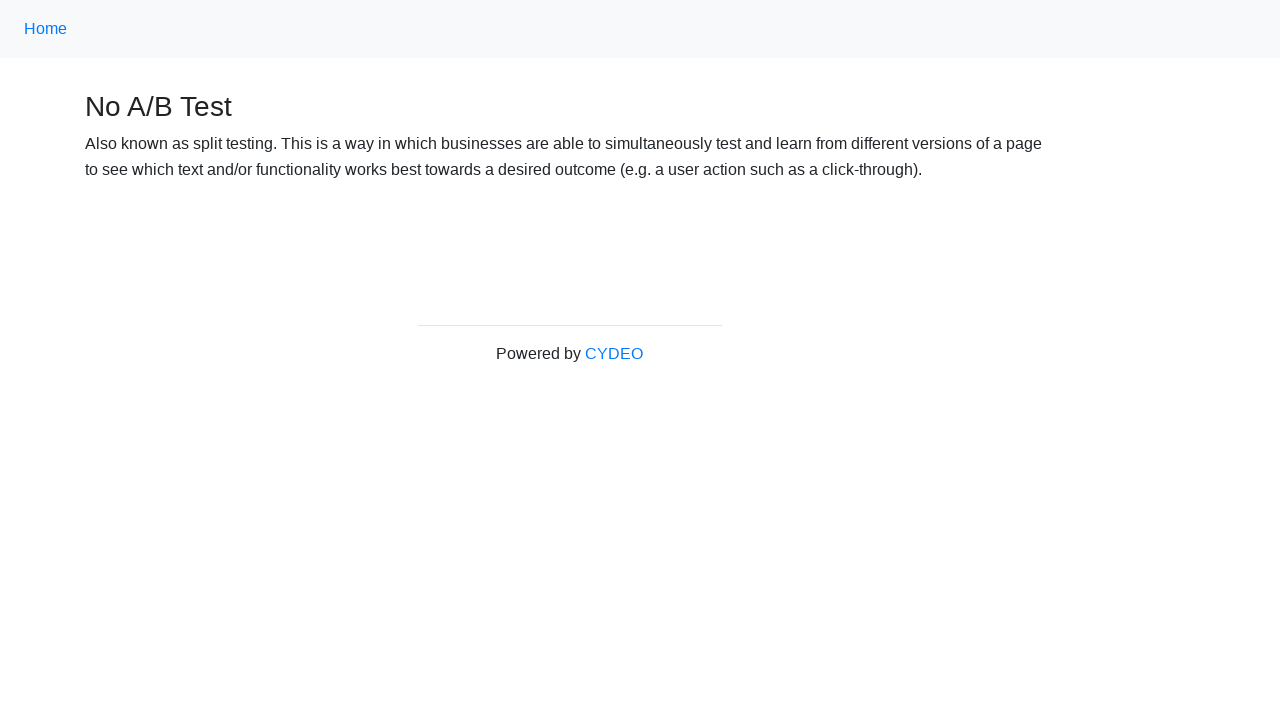

A/B Testing page loaded and DOM content ready
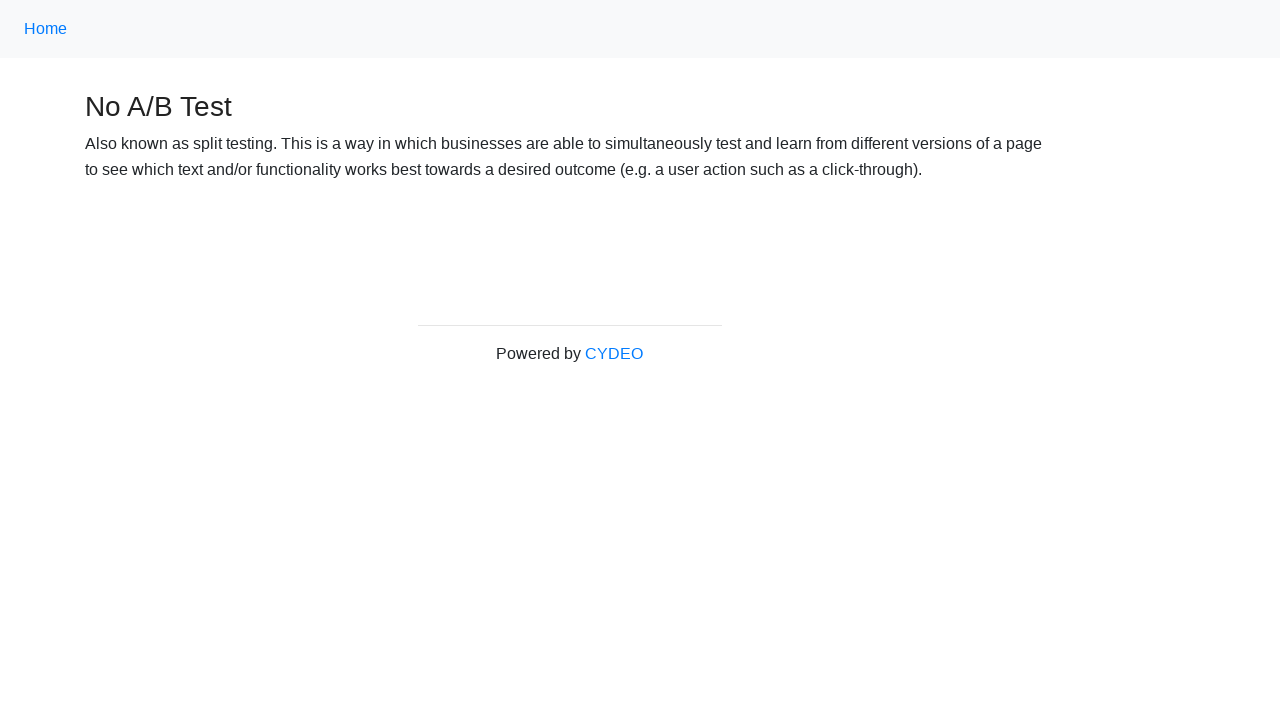

Navigated back to home page
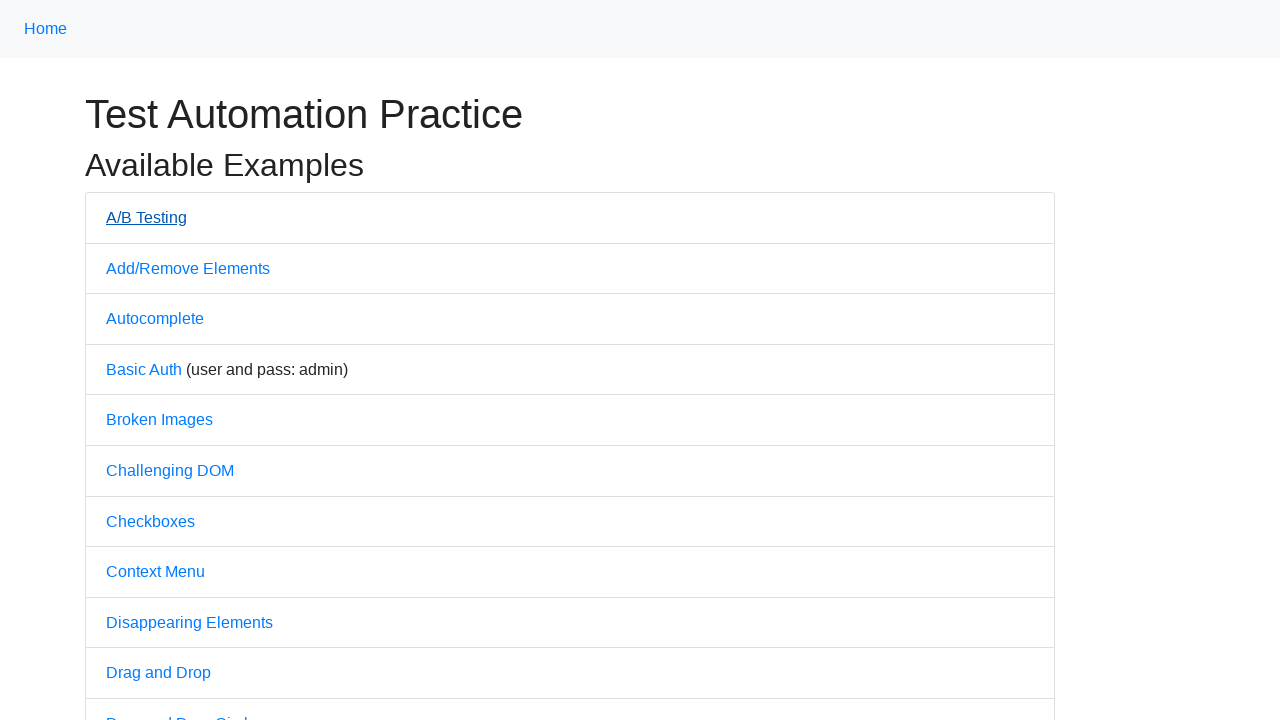

Home page loaded and DOM content ready
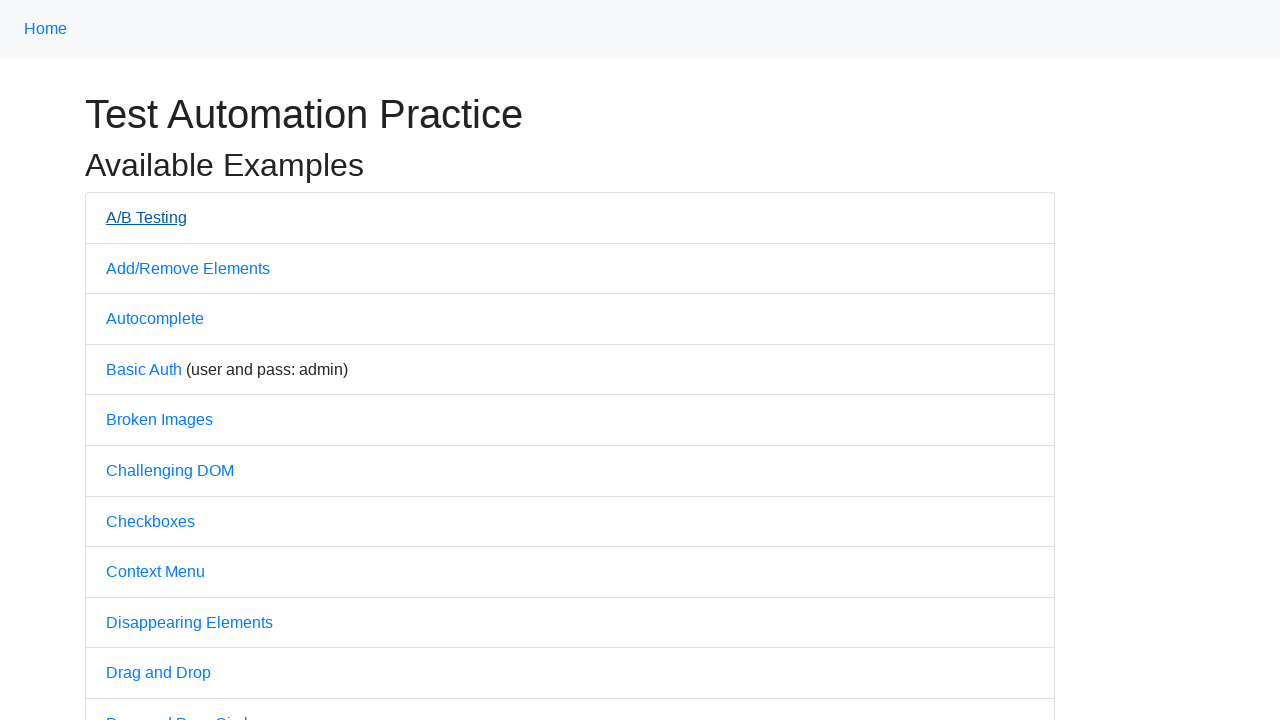

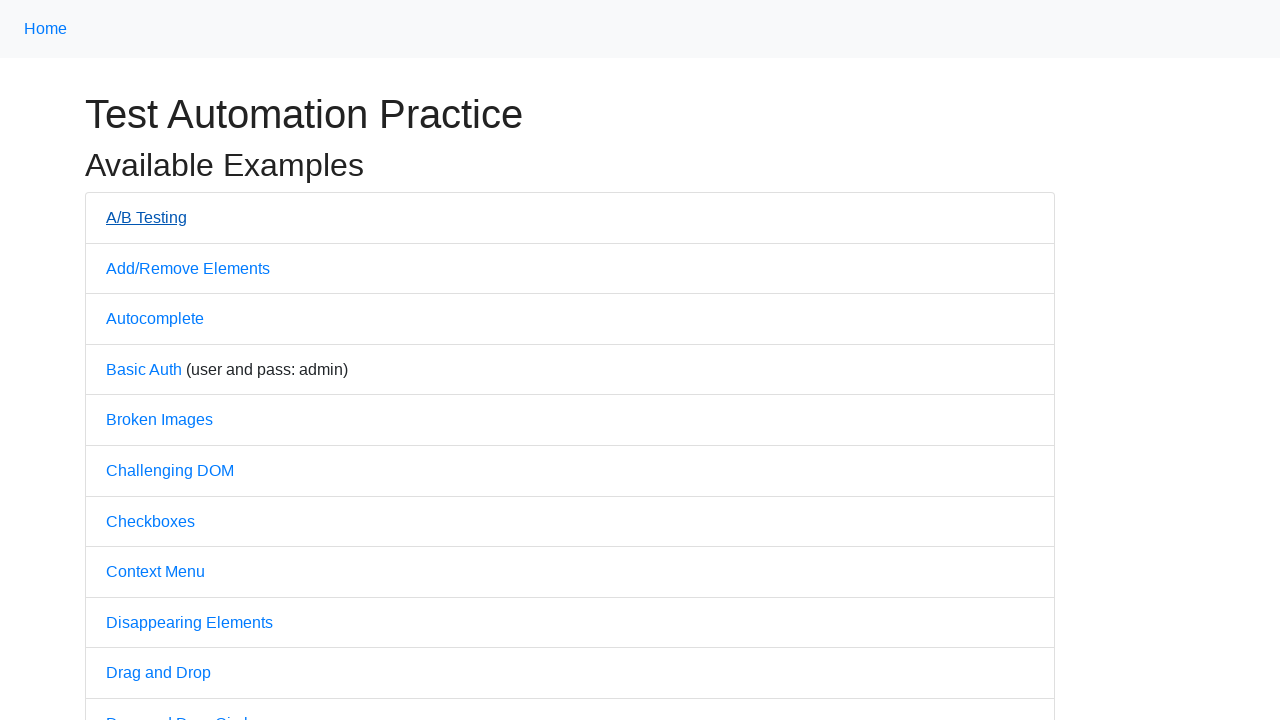